Tests basic JavaScript alert by clicking the alert button, accepting it, and verifying the result message

Starting URL: http://the-internet.herokuapp.com/javascript_alerts

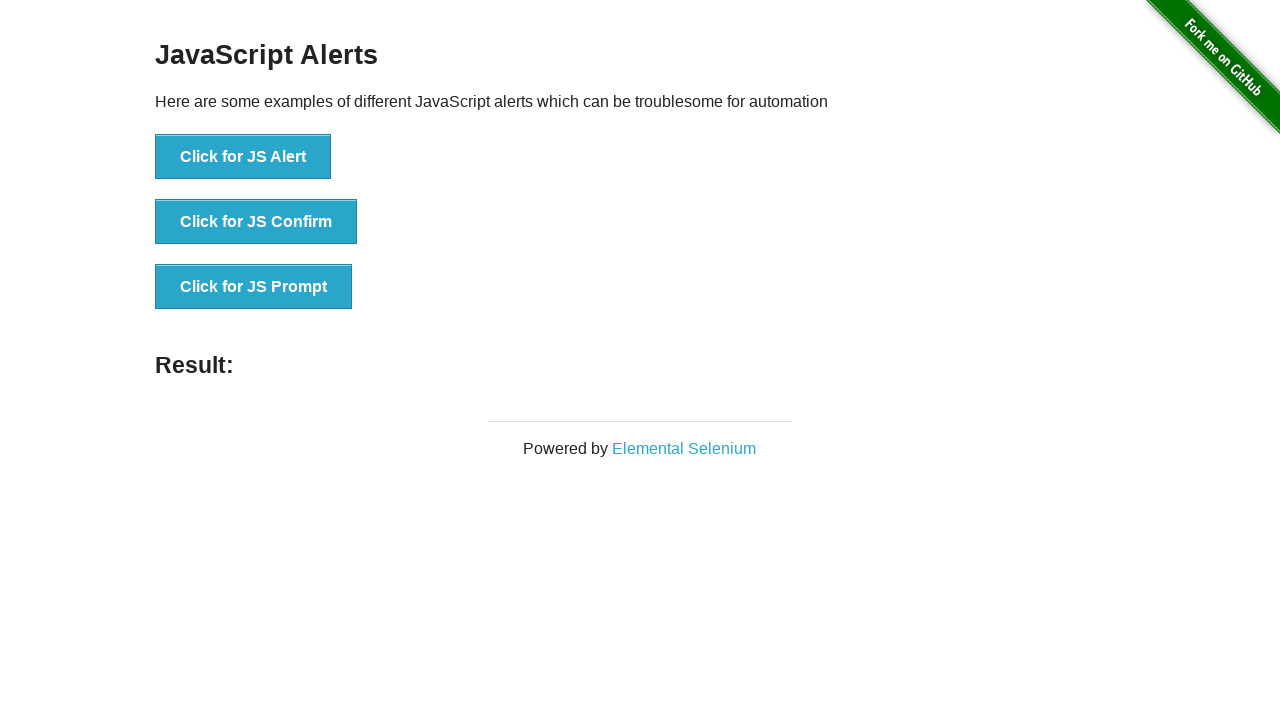

Clicked button to trigger JavaScript alert at (243, 157) on button[onclick='jsAlert()']
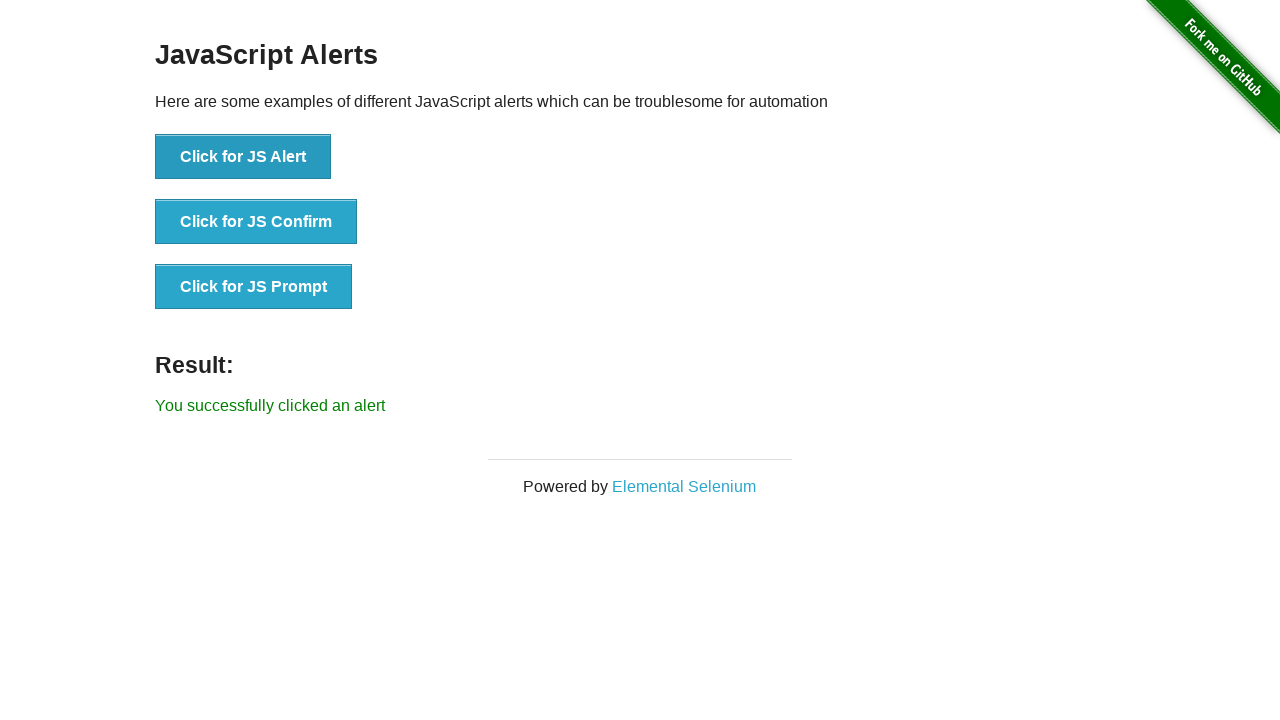

Set up dialog handler to accept alert
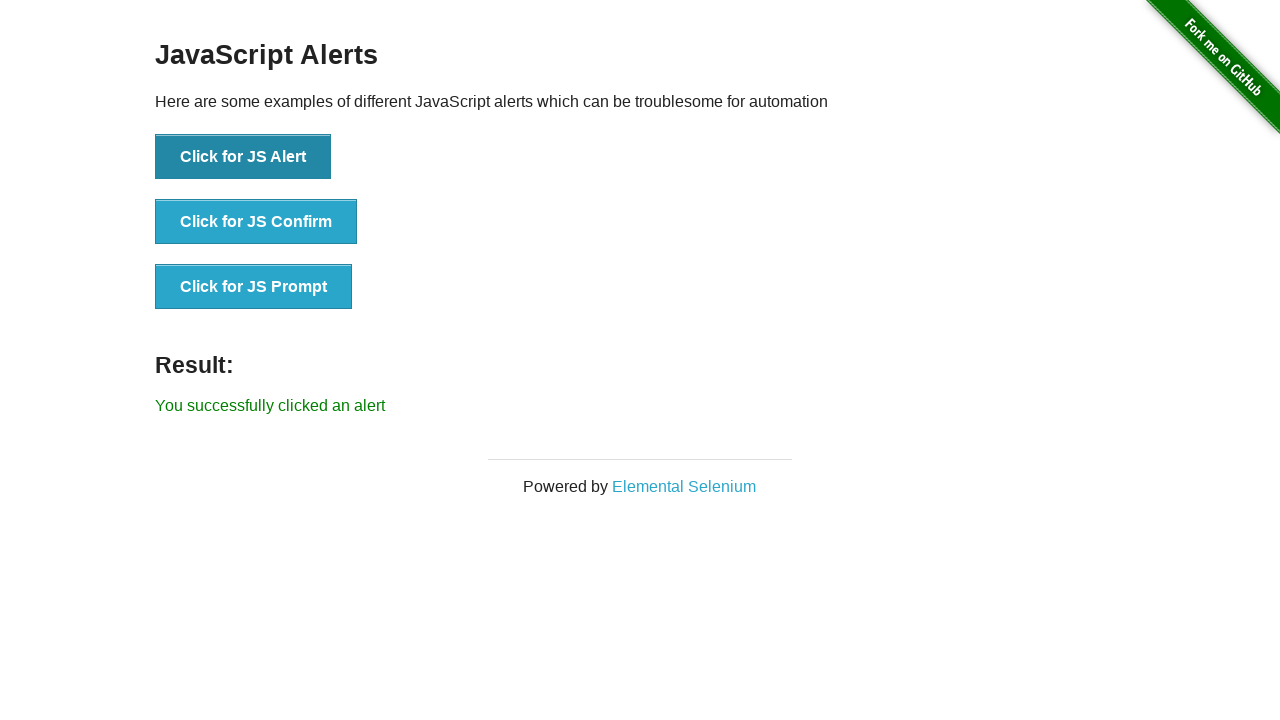

Waited for result message to appear
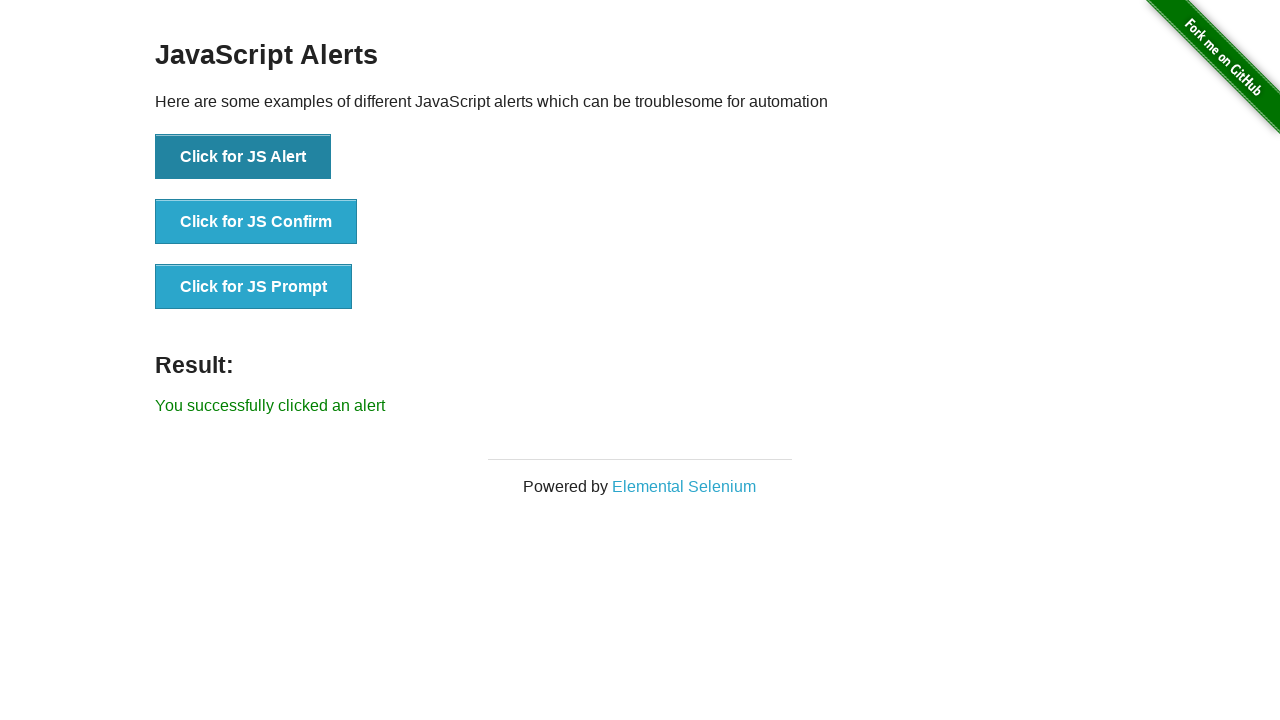

Retrieved result message text
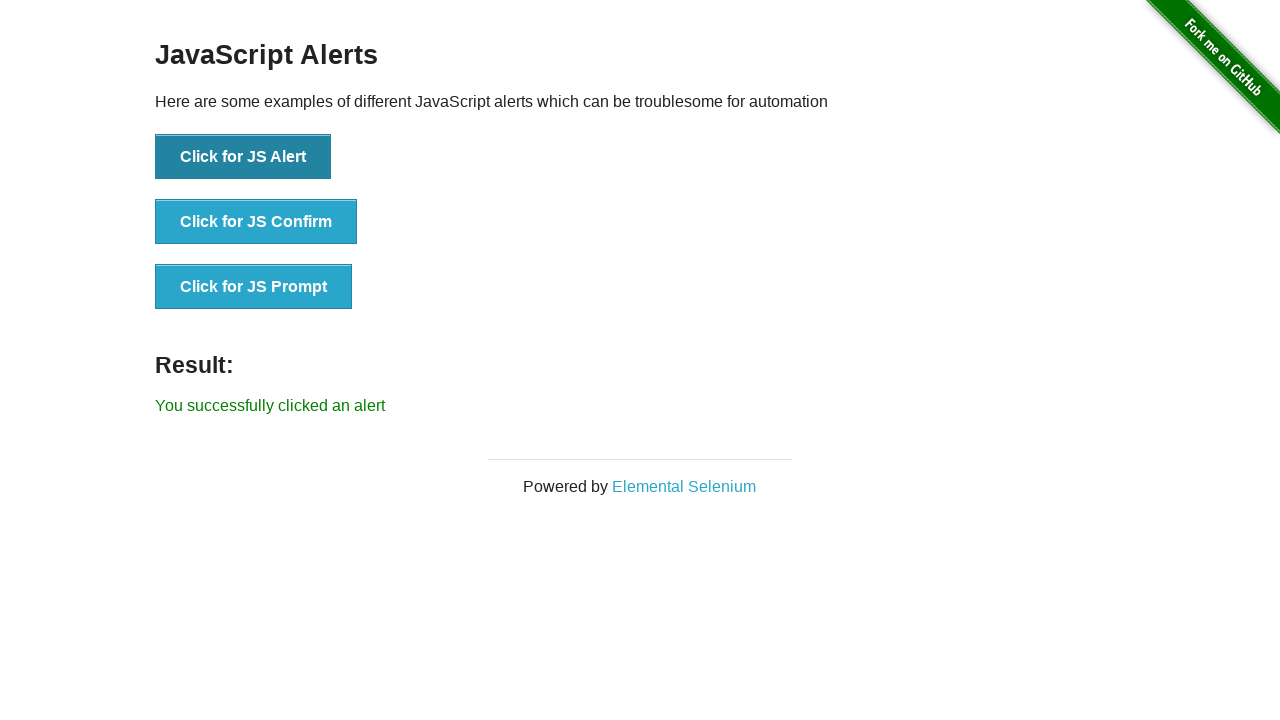

Verified result message contains expected text
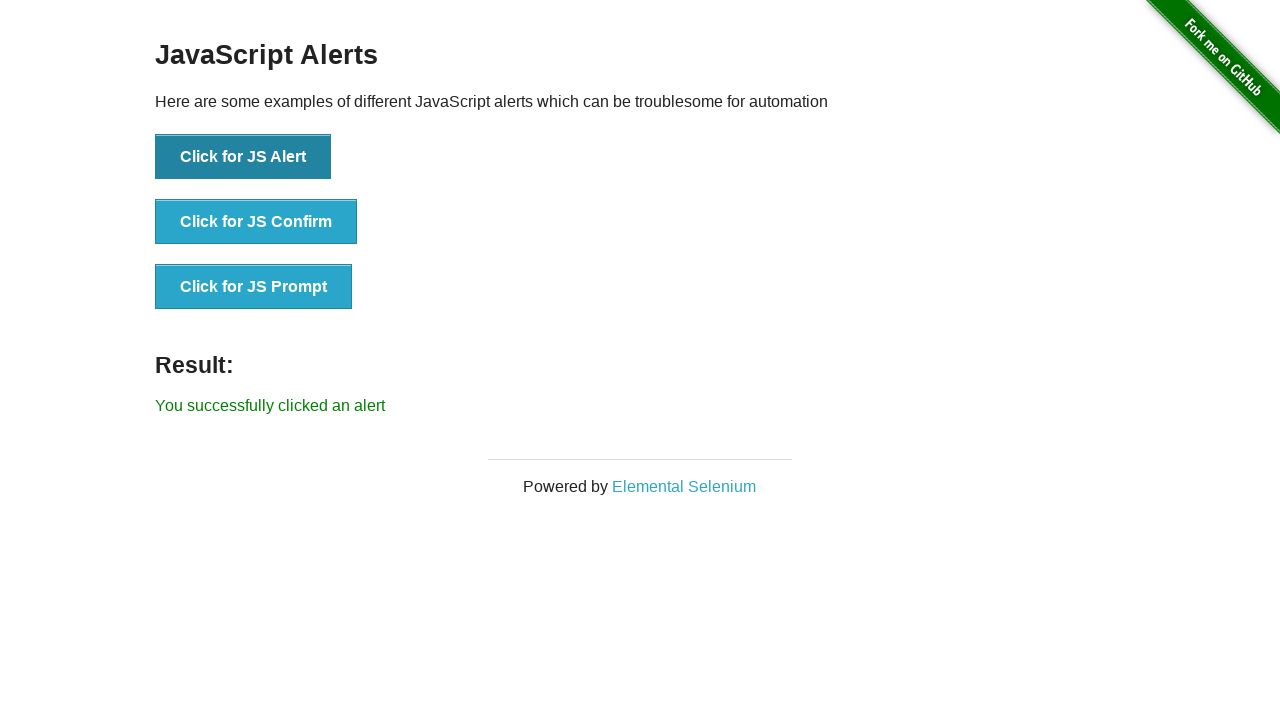

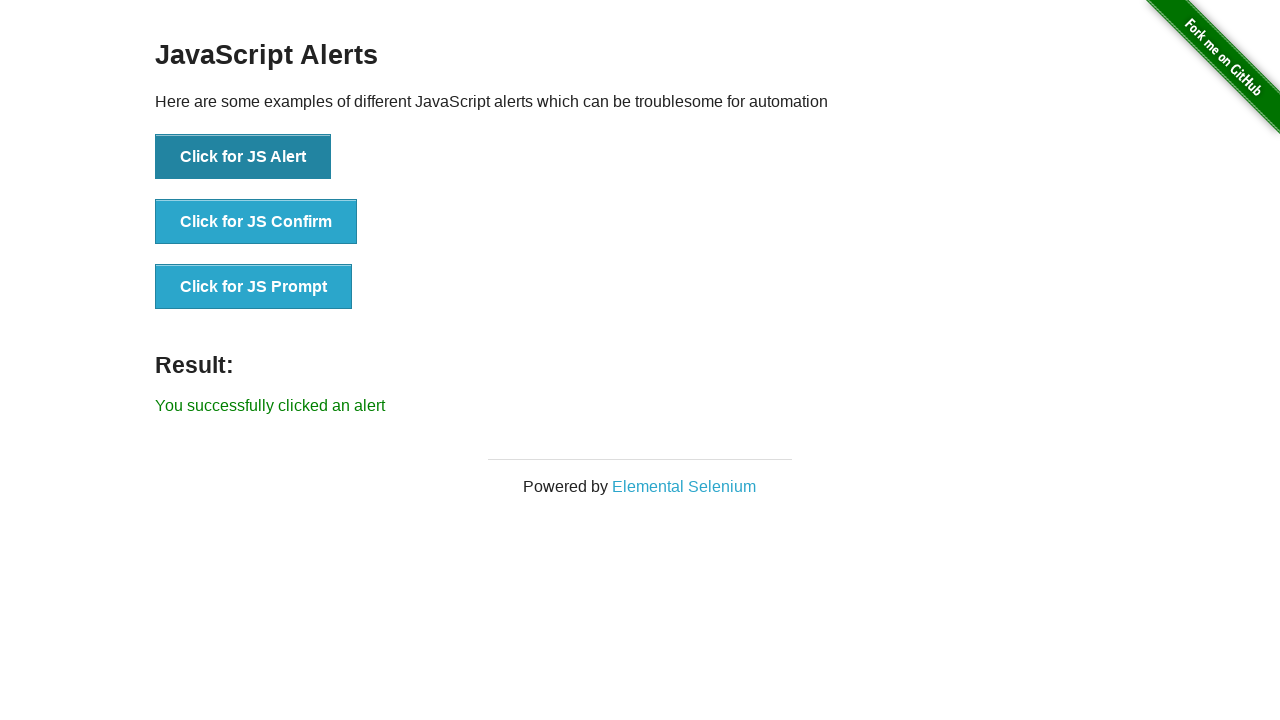